Tests various dropdown selection methods including select by value, text, and index

Starting URL: https://the-internet.herokuapp.com/dropdown

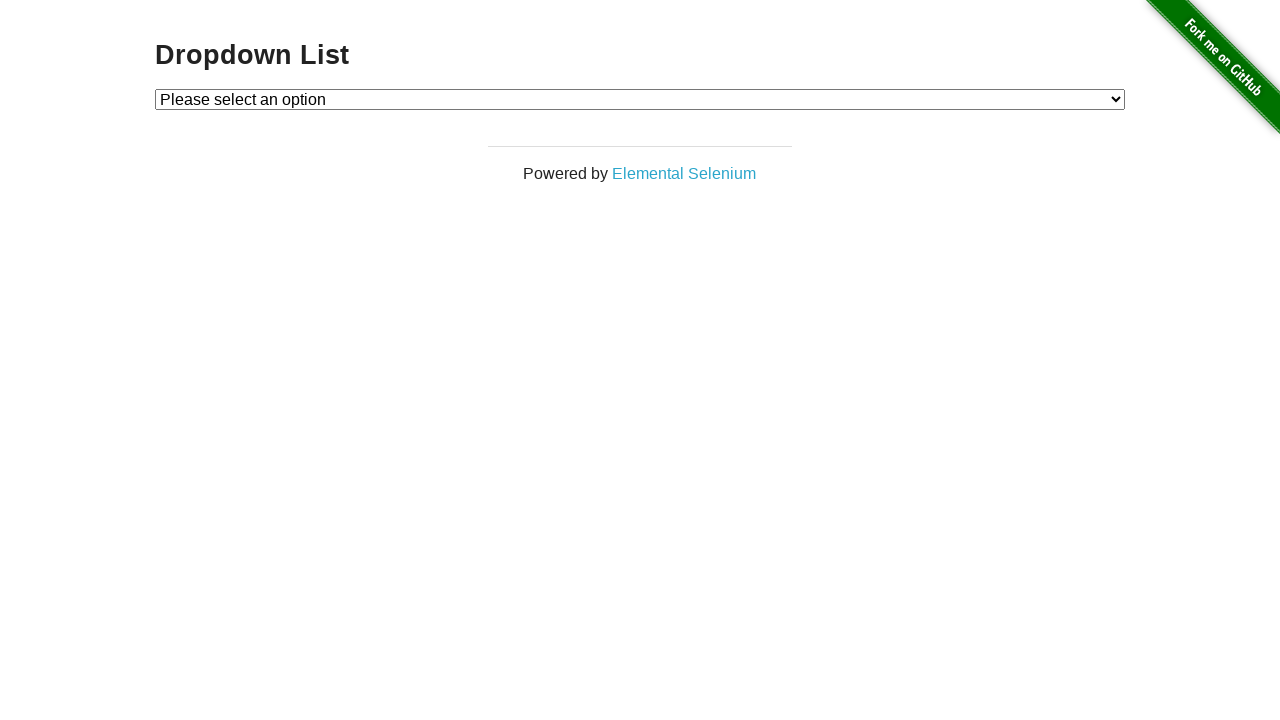

Waited for dropdown element to be present
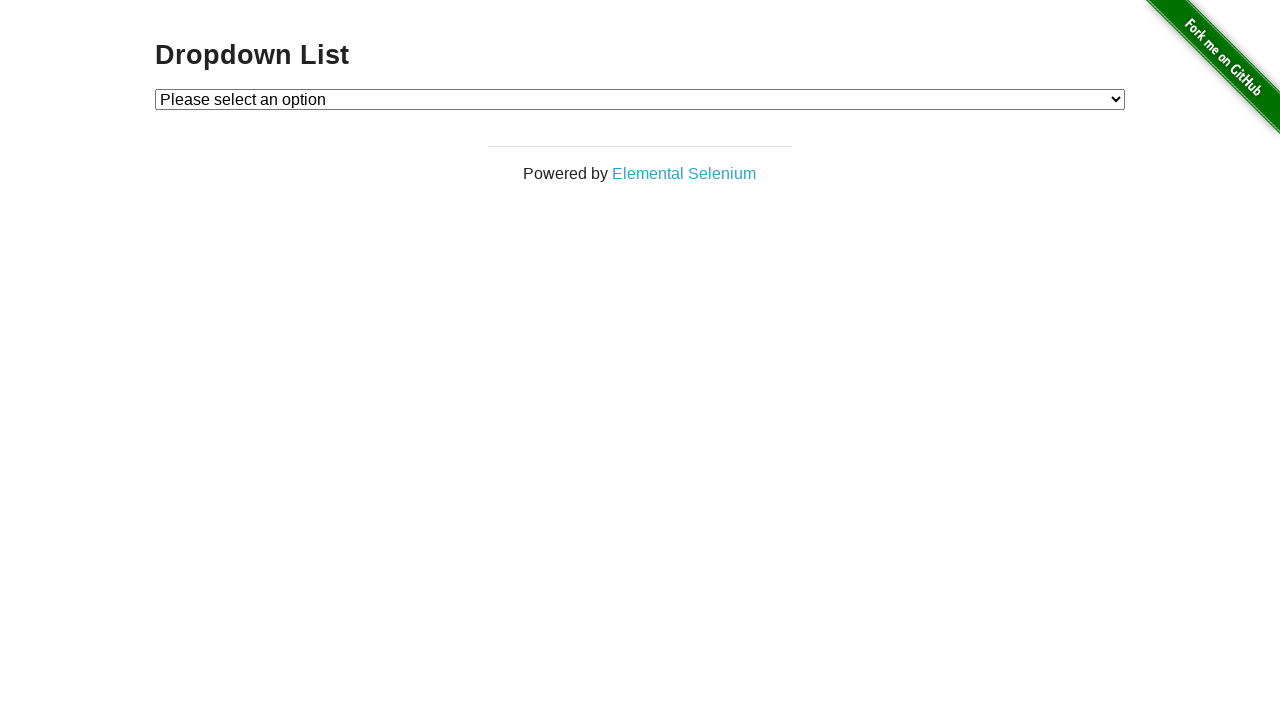

Selected Option 1 by value '1' on #dropdown
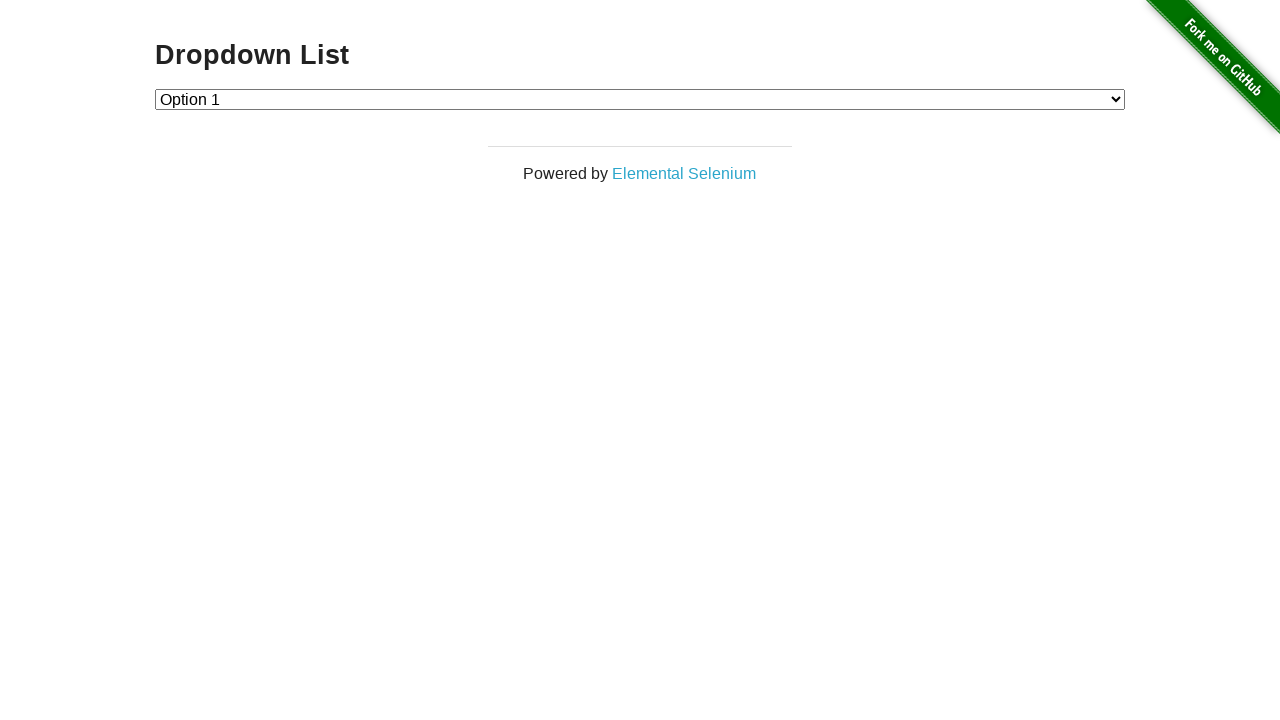

Verified Option 1 is selected by value
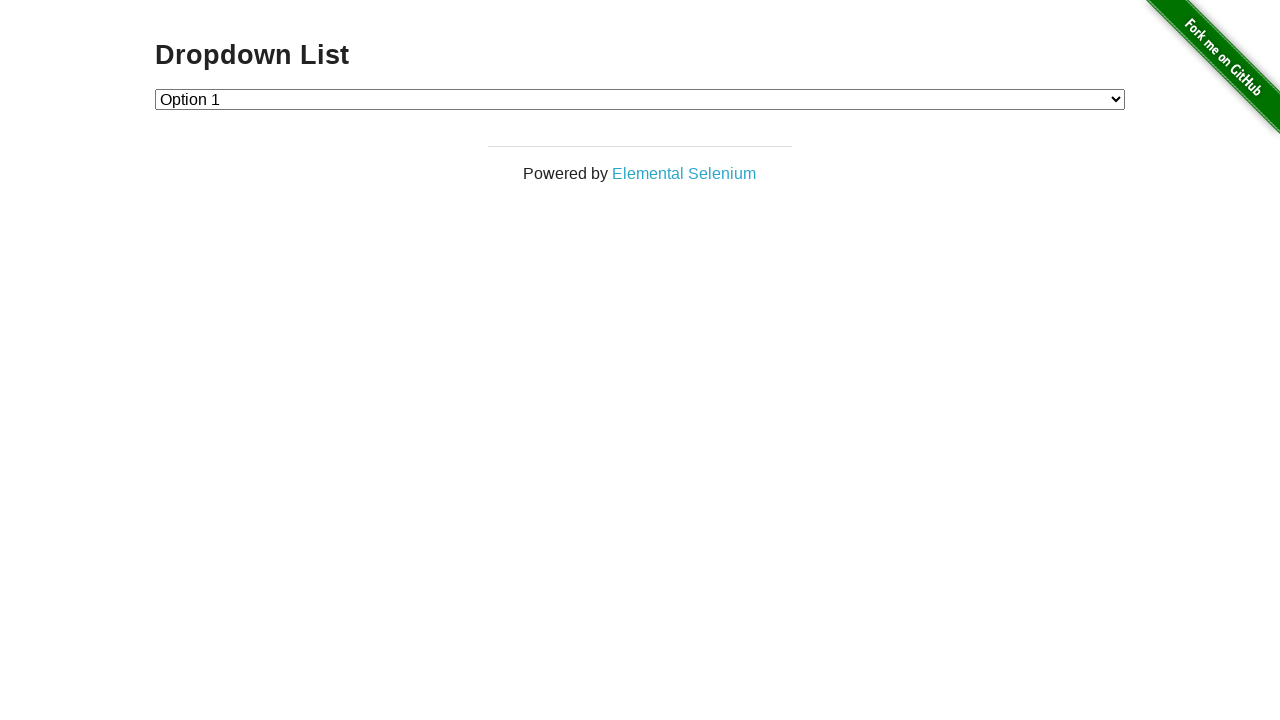

Selected Option 2 by label 'Option 2' on #dropdown
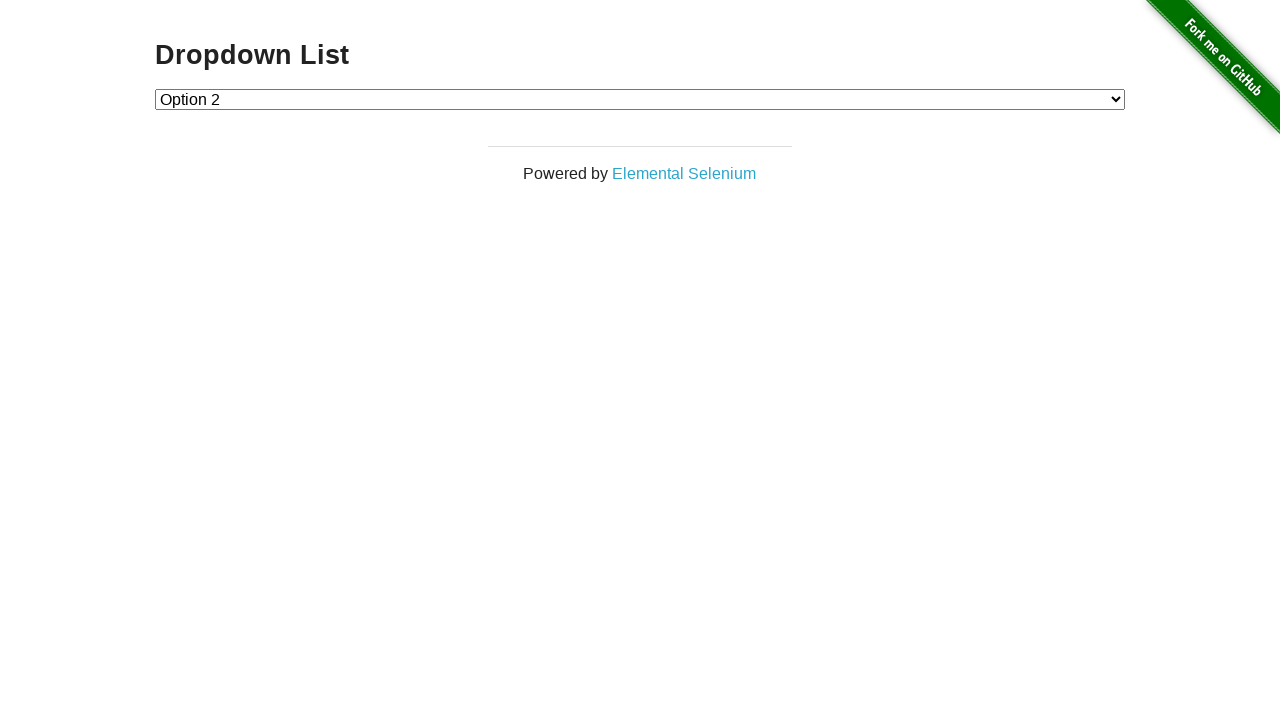

Verified Option 2 is selected by text content
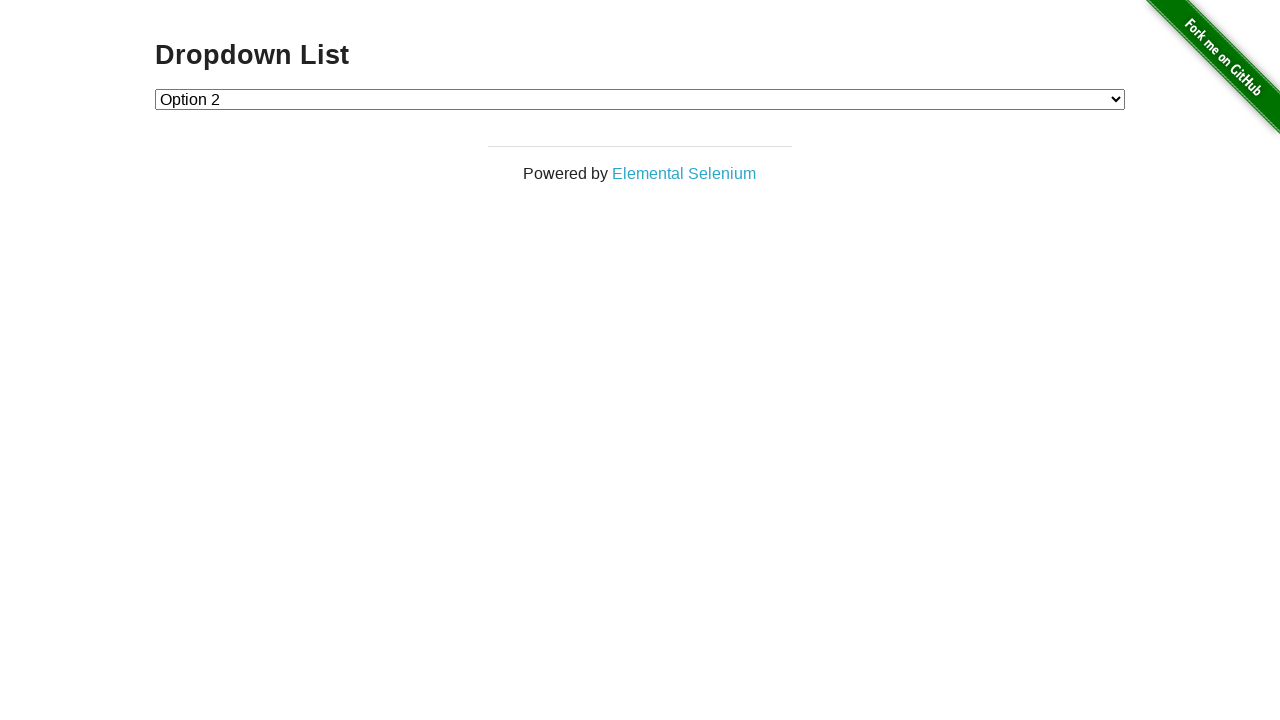

Clicked dropdown to open it at (640, 99) on #dropdown
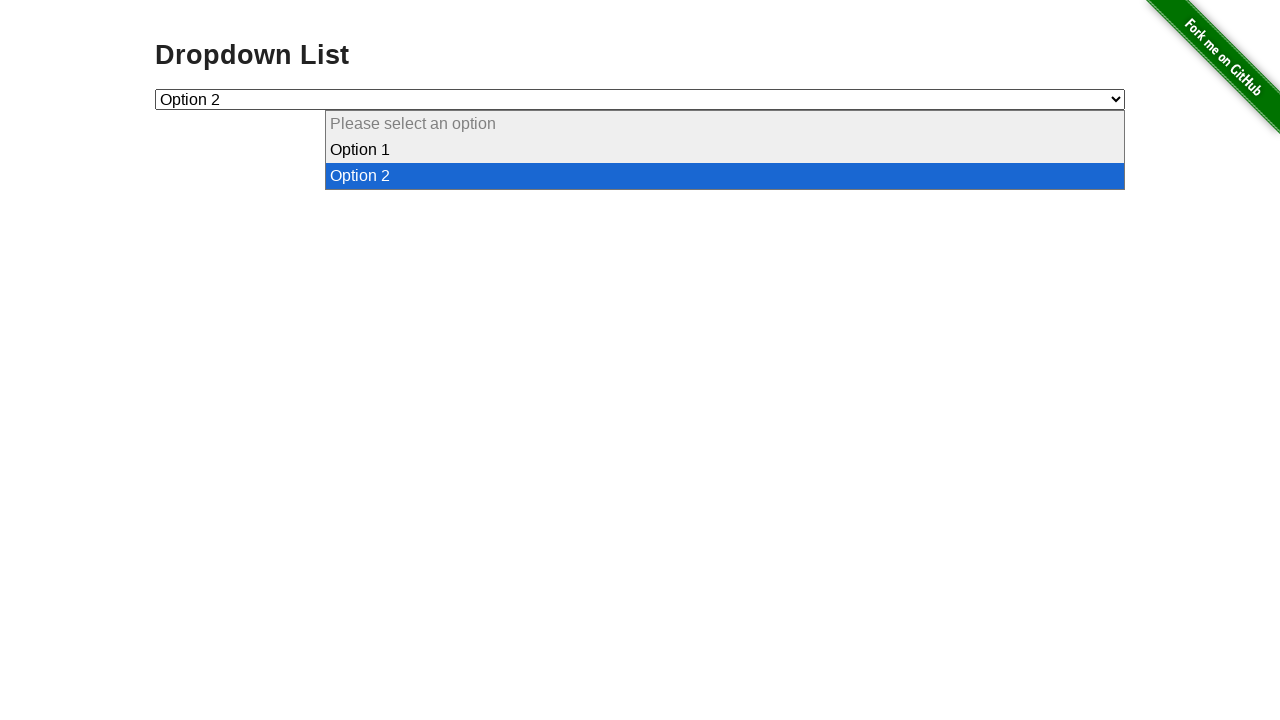

Selected Option 1 by label 'Option 1' on #dropdown
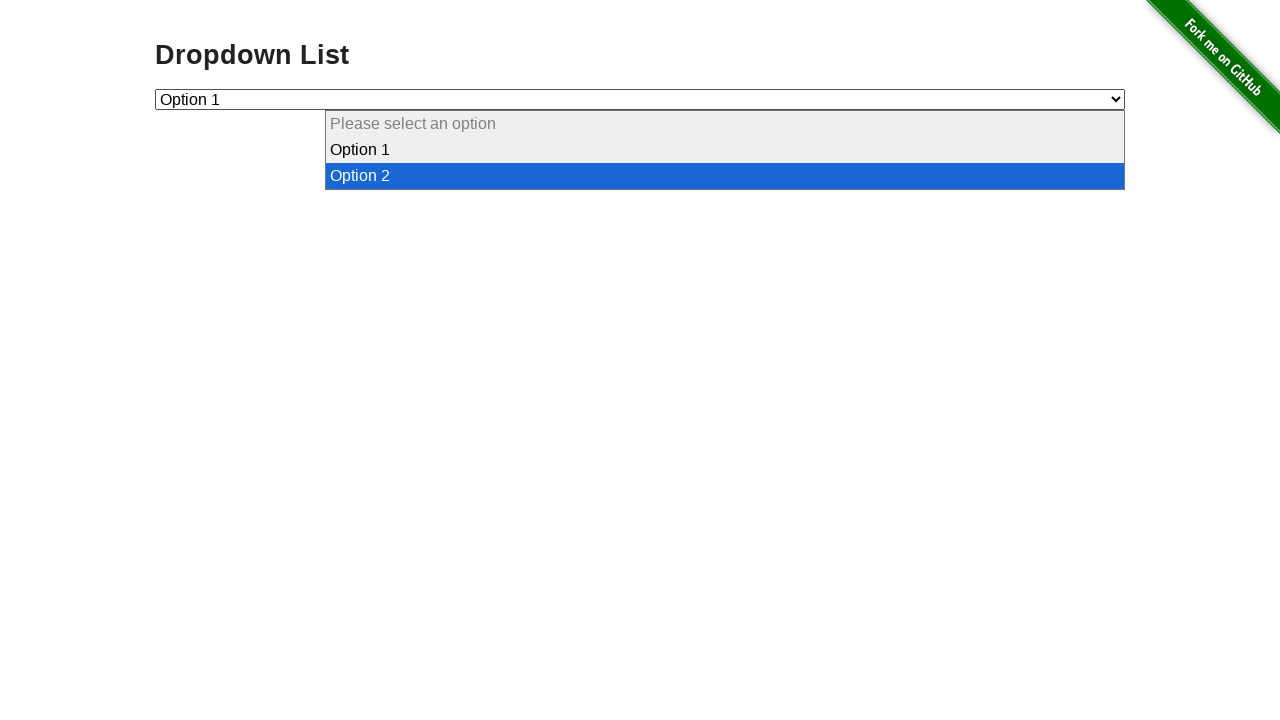

Verified Option 1 is selected after clicking
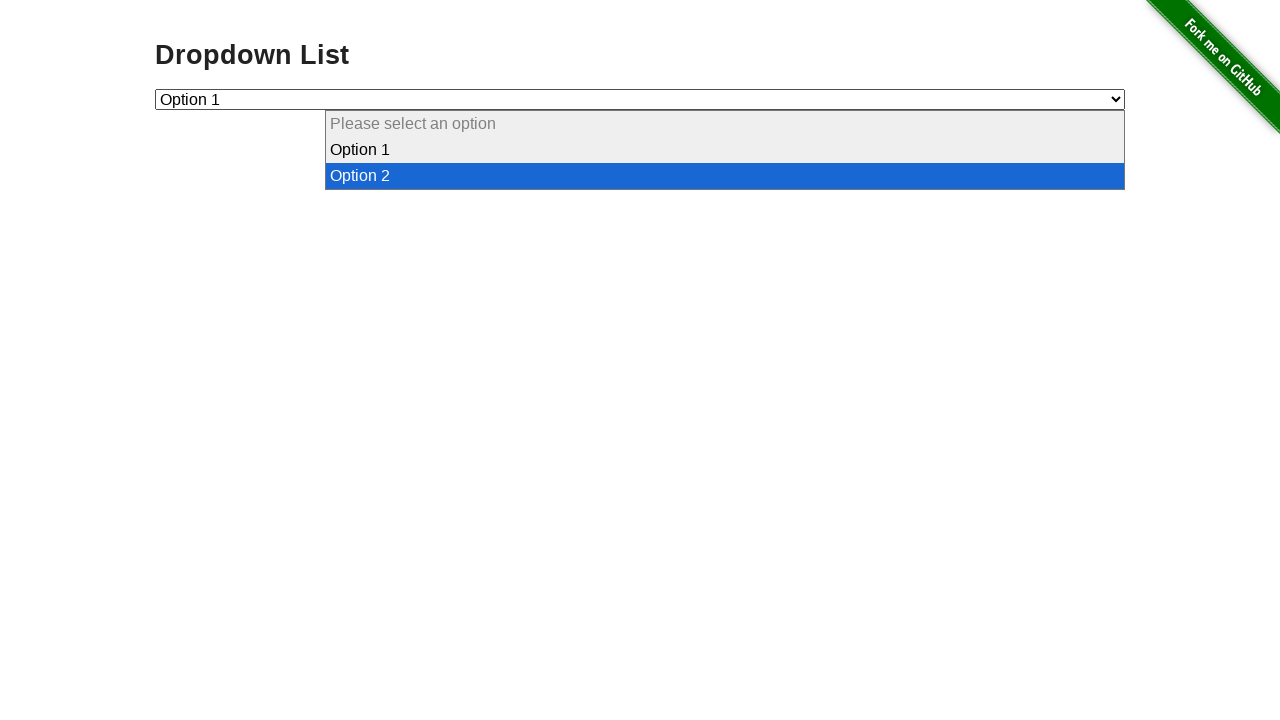

Selected Option 2 by value '2' on #dropdown
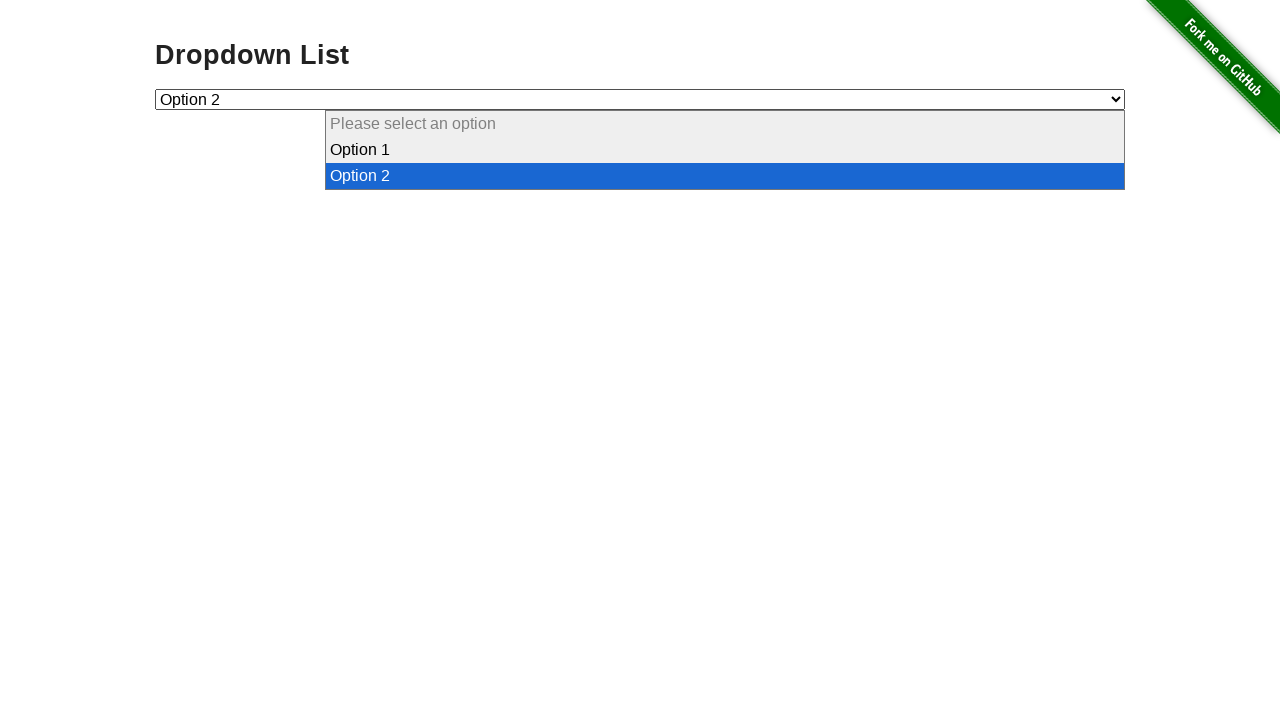

Verified Option 2 is selected by value
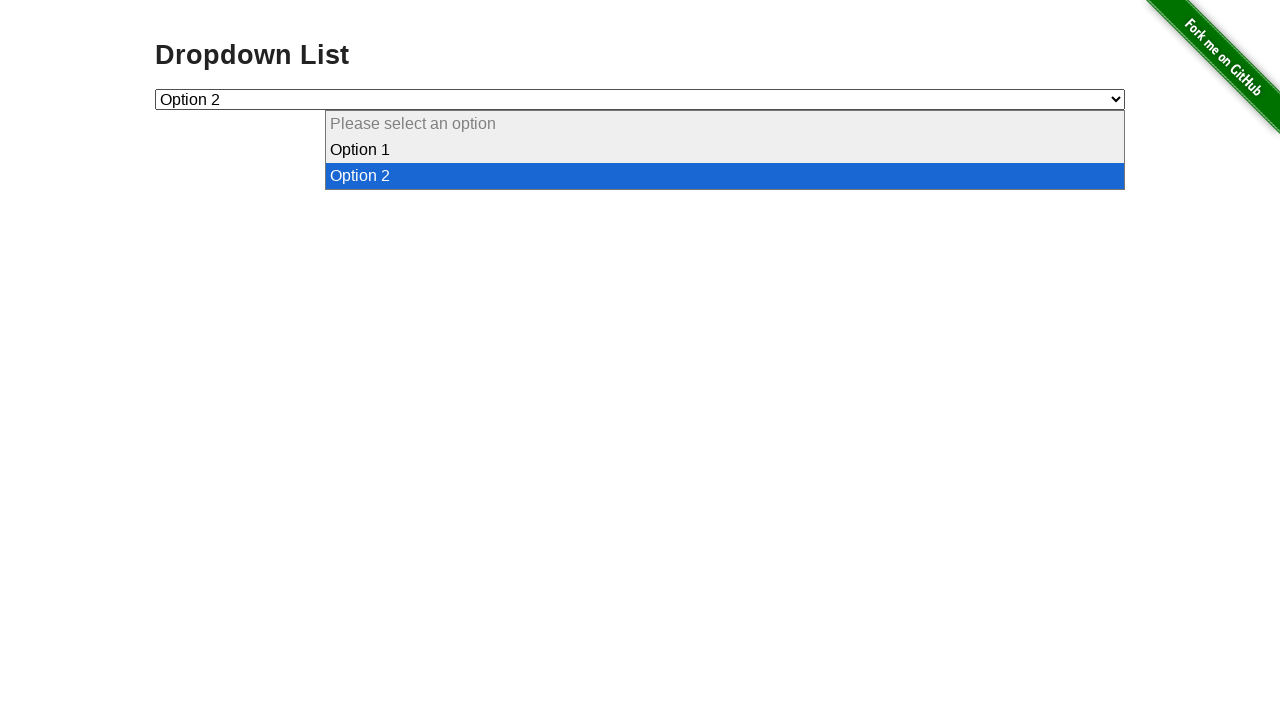

Selected Option 1 by index 1 on #dropdown
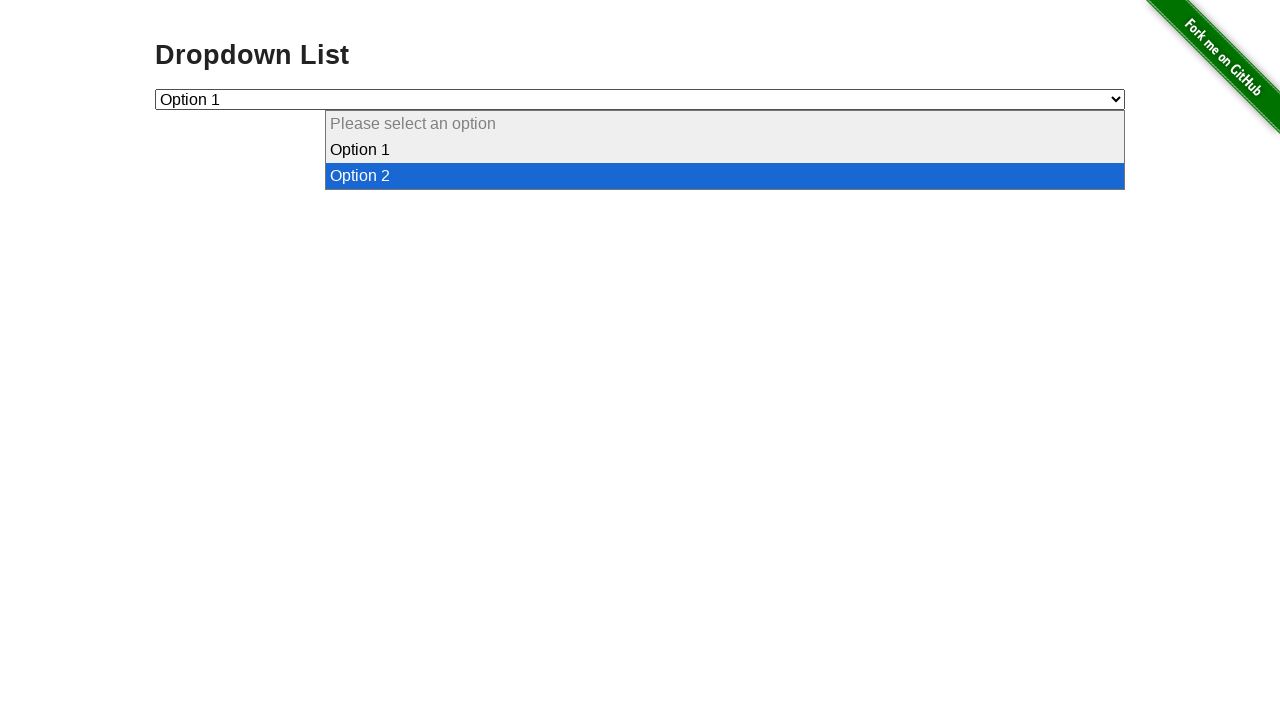

Verified Option 1 is selected by index
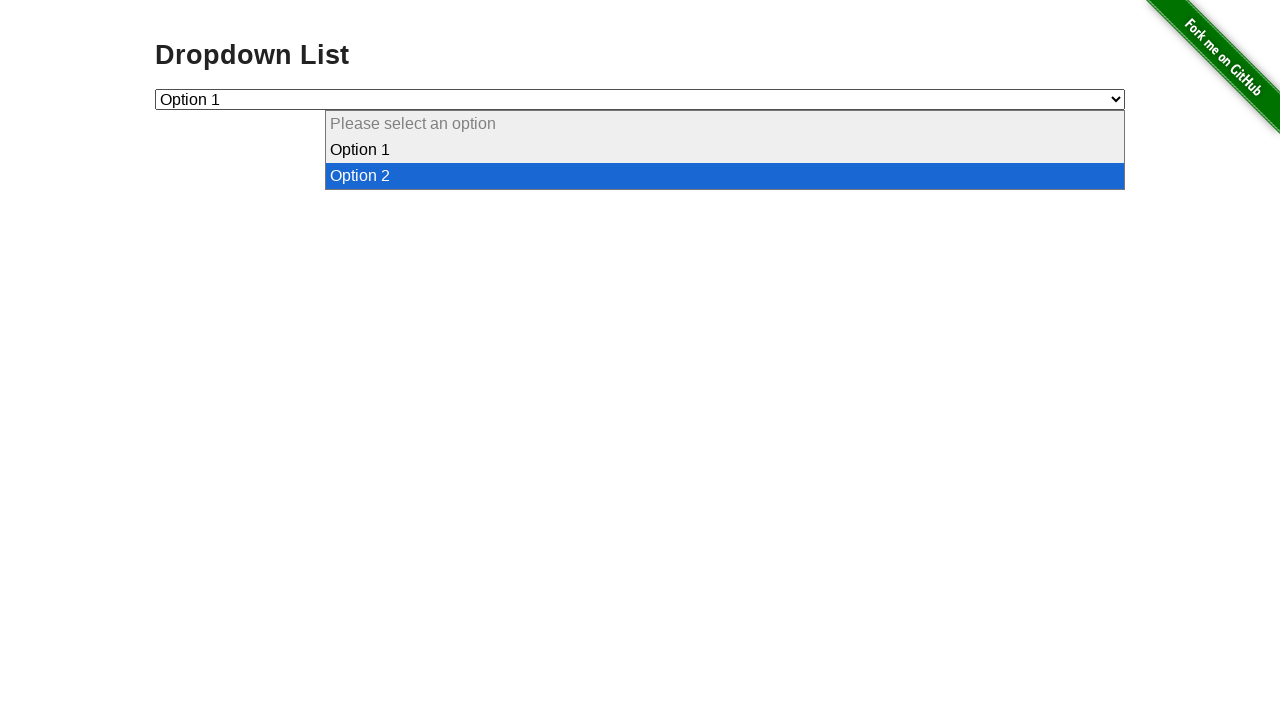

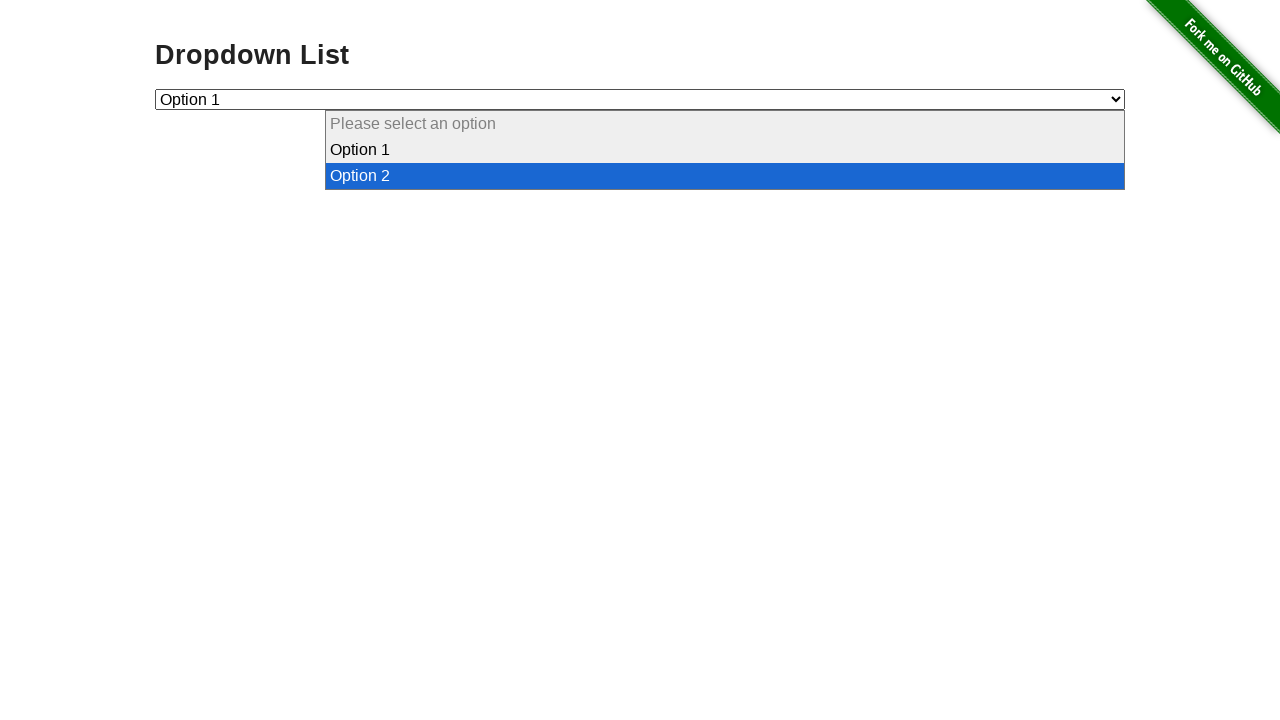